Tests the search functionality by entering a search query and submitting it on the ASOS homepage

Starting URL: https://www.asos.com

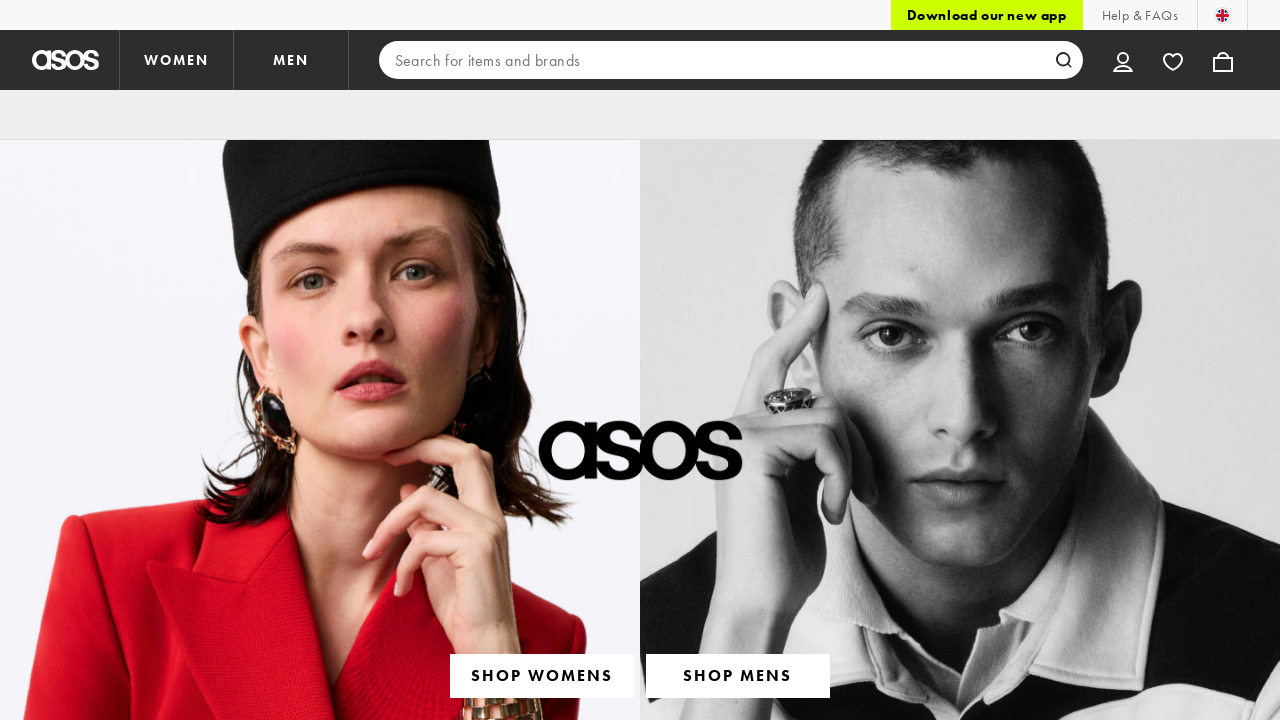

Filled search input with 'blue jacket' on input[data-testid='search-input']
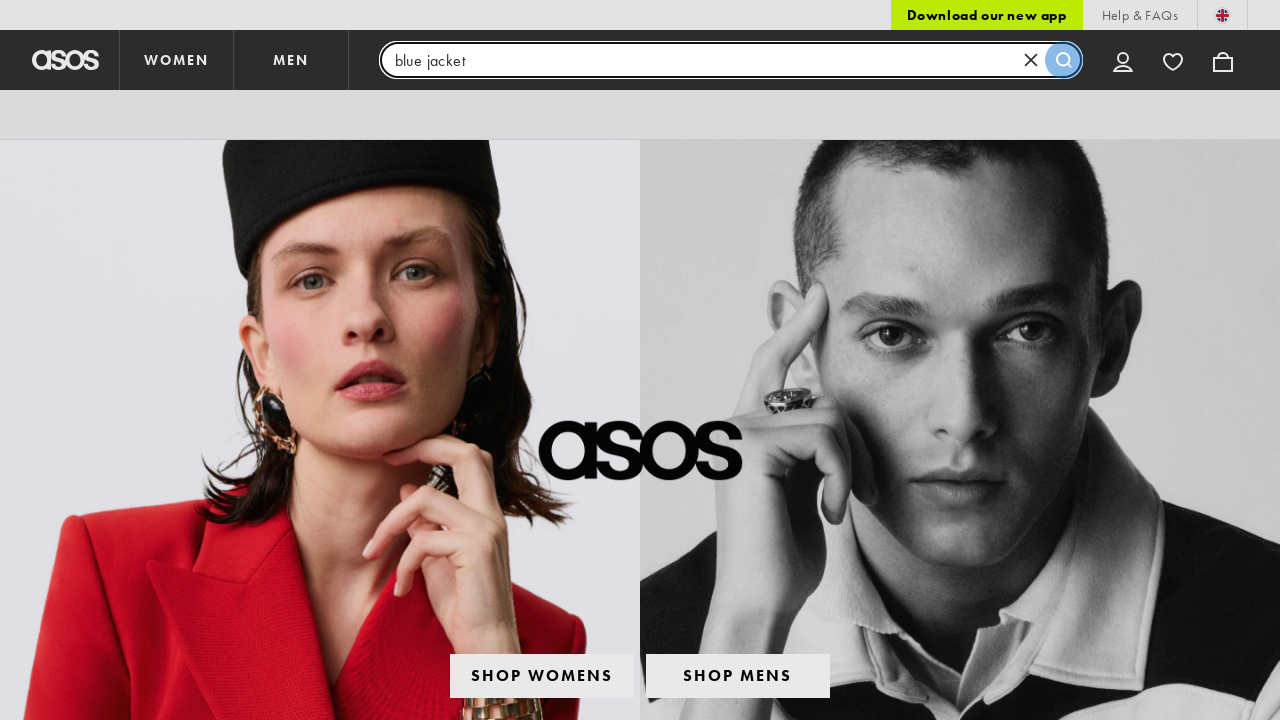

Pressed Enter to submit search query
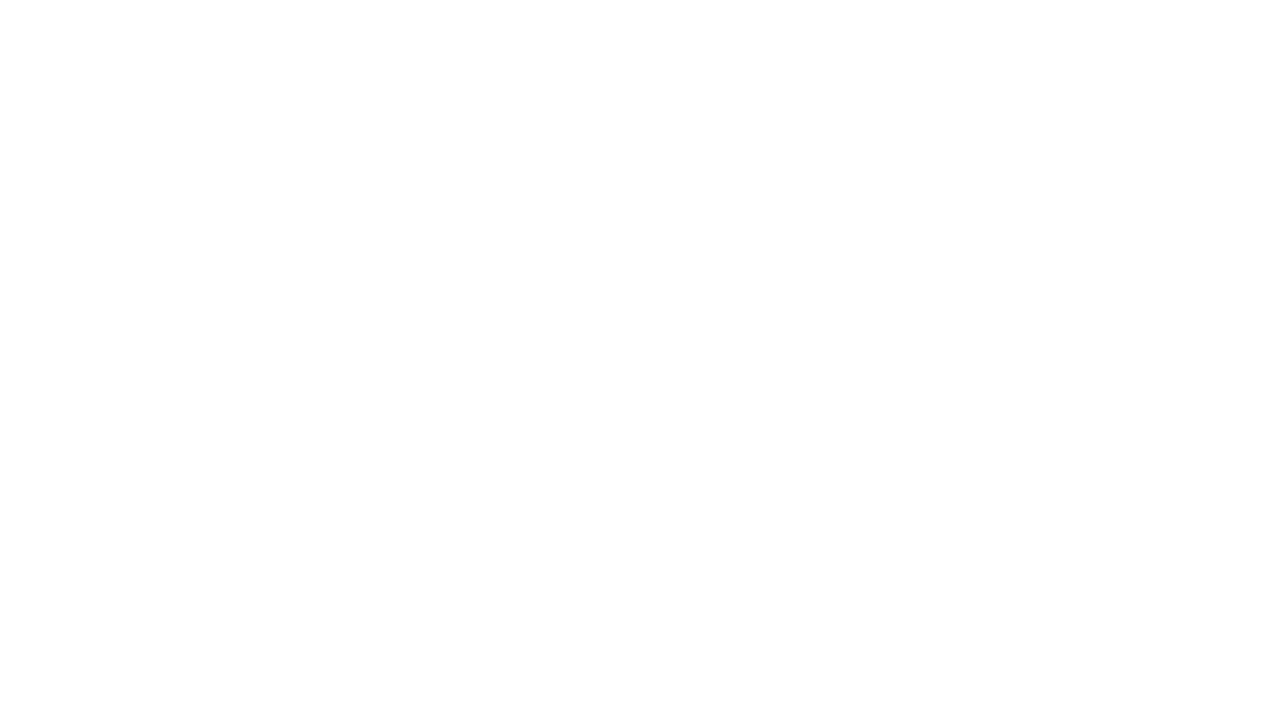

Search results loaded (networkidle state)
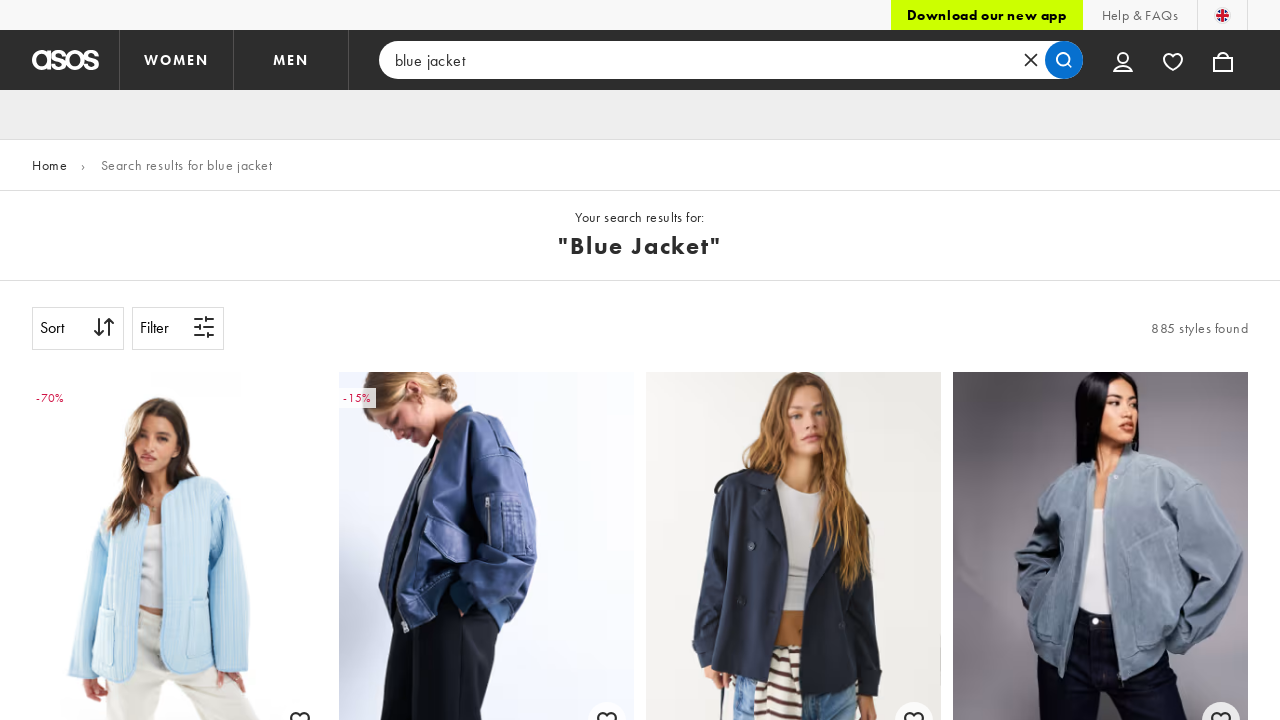

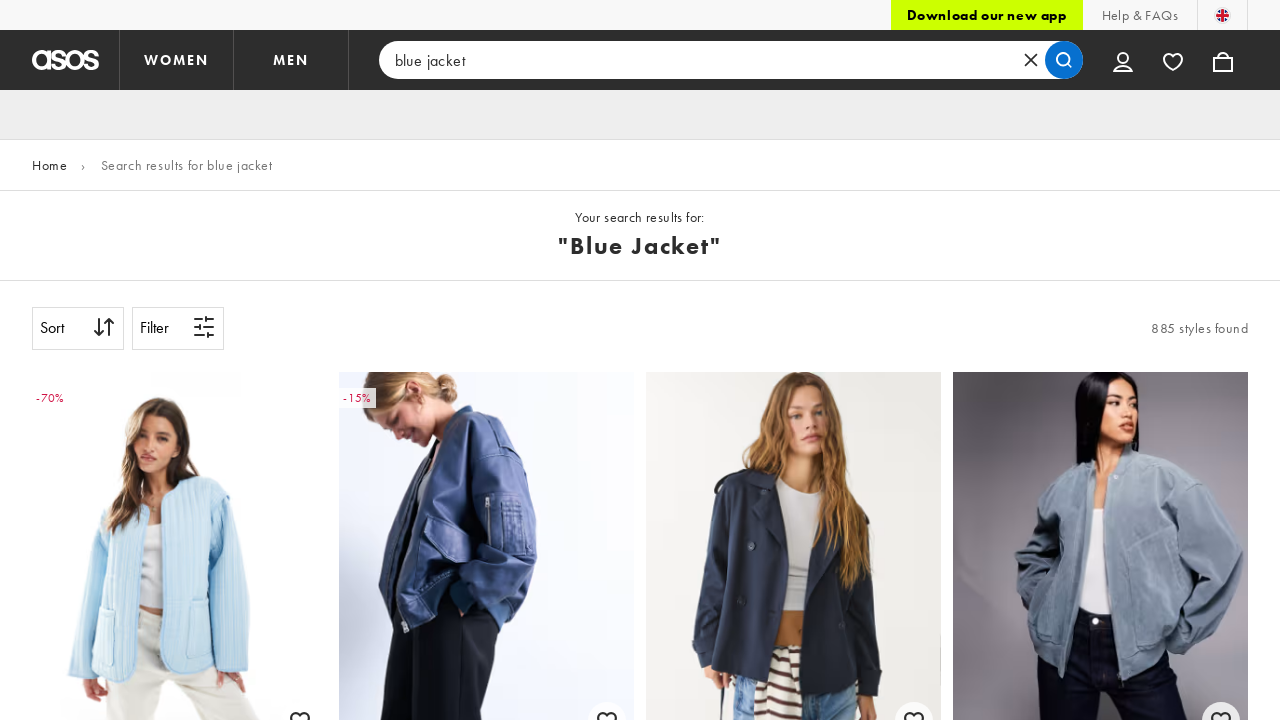